Tests multi-select dropdown functionality by checking if it's multi-select, getting options count, and selecting an option by index

Starting URL: http://omayo.blogspot.com/

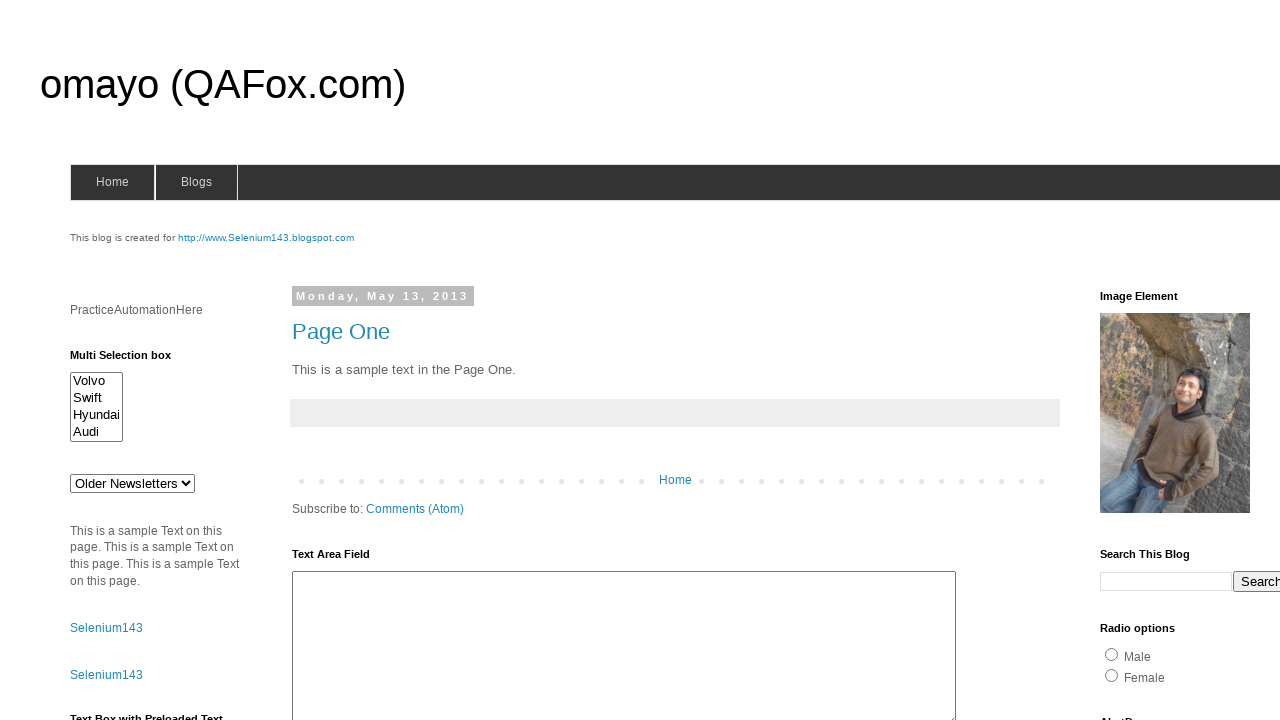

Located multi-select dropdown element with id 'multiselect1'
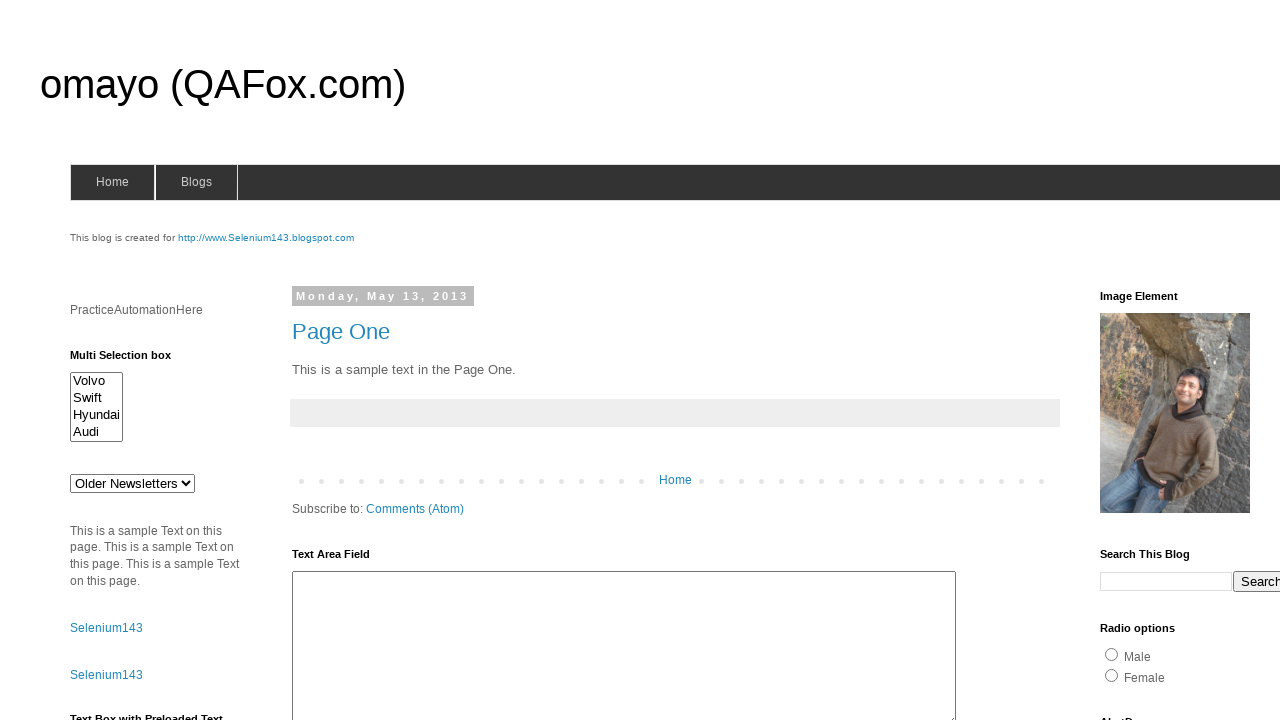

Checked if dropdown is multi-select: True
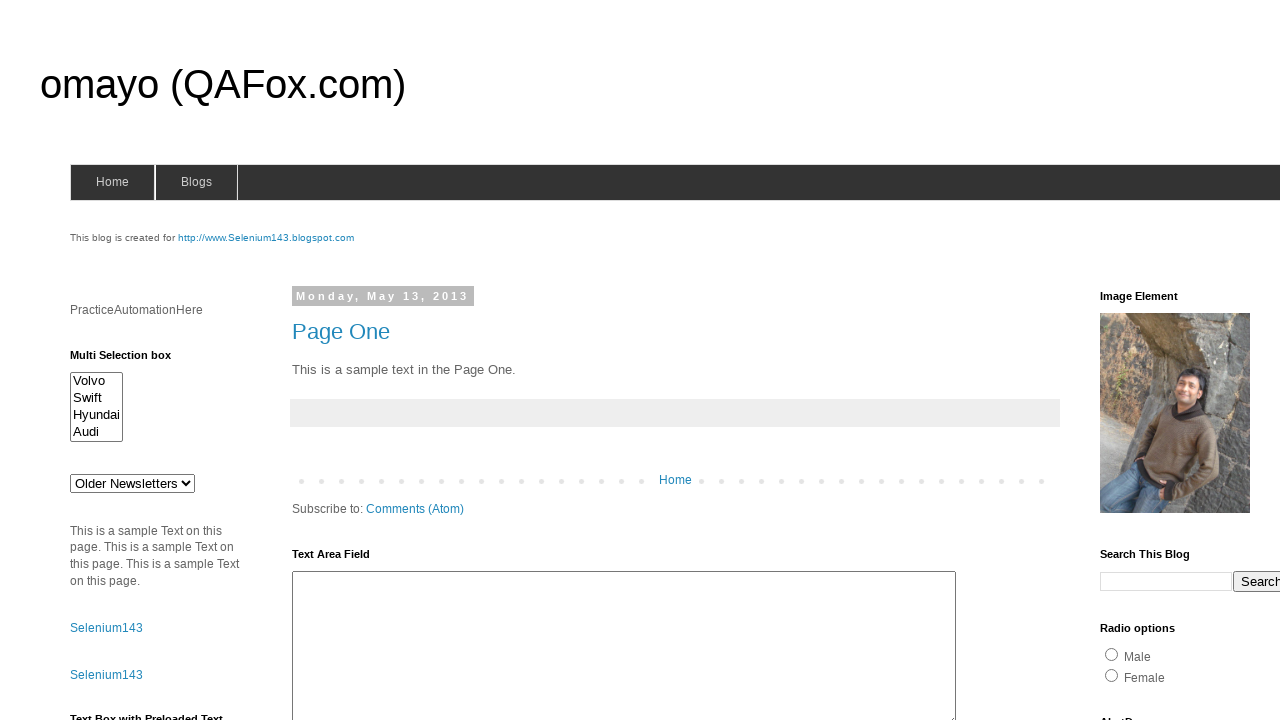

Retrieved all dropdown options, total count: 4
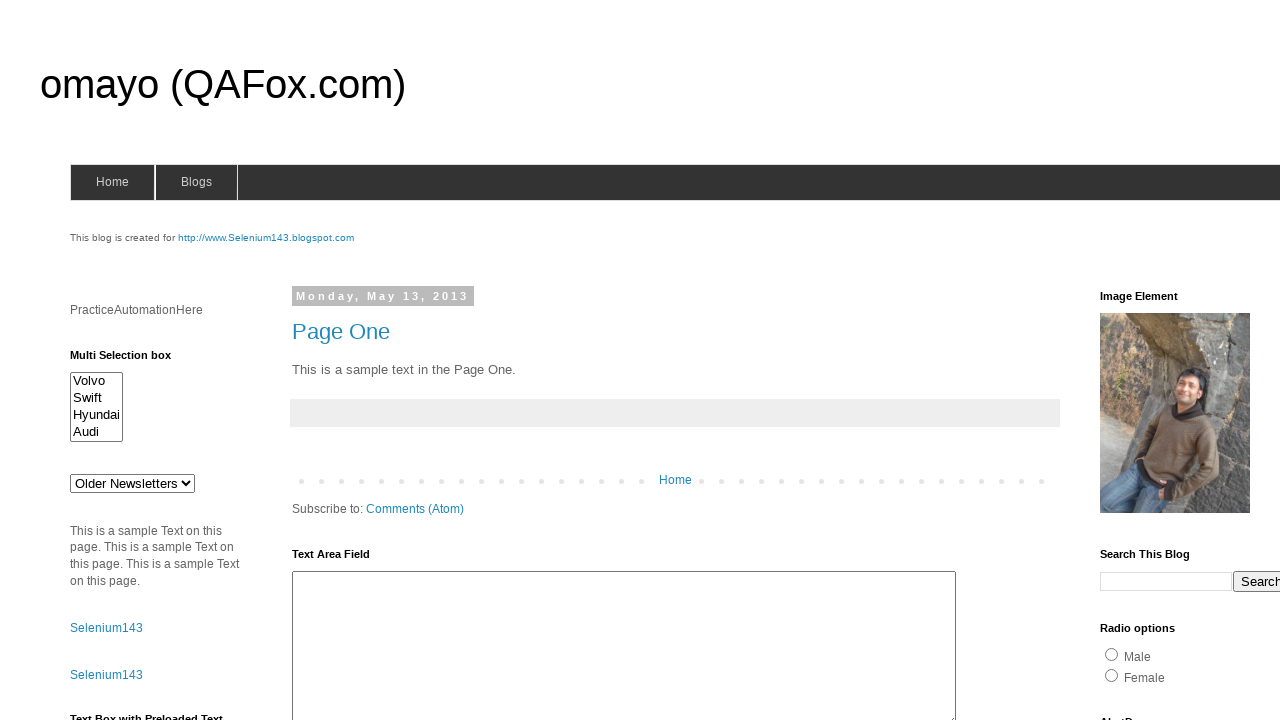

Retrieved option text: Volvo
  
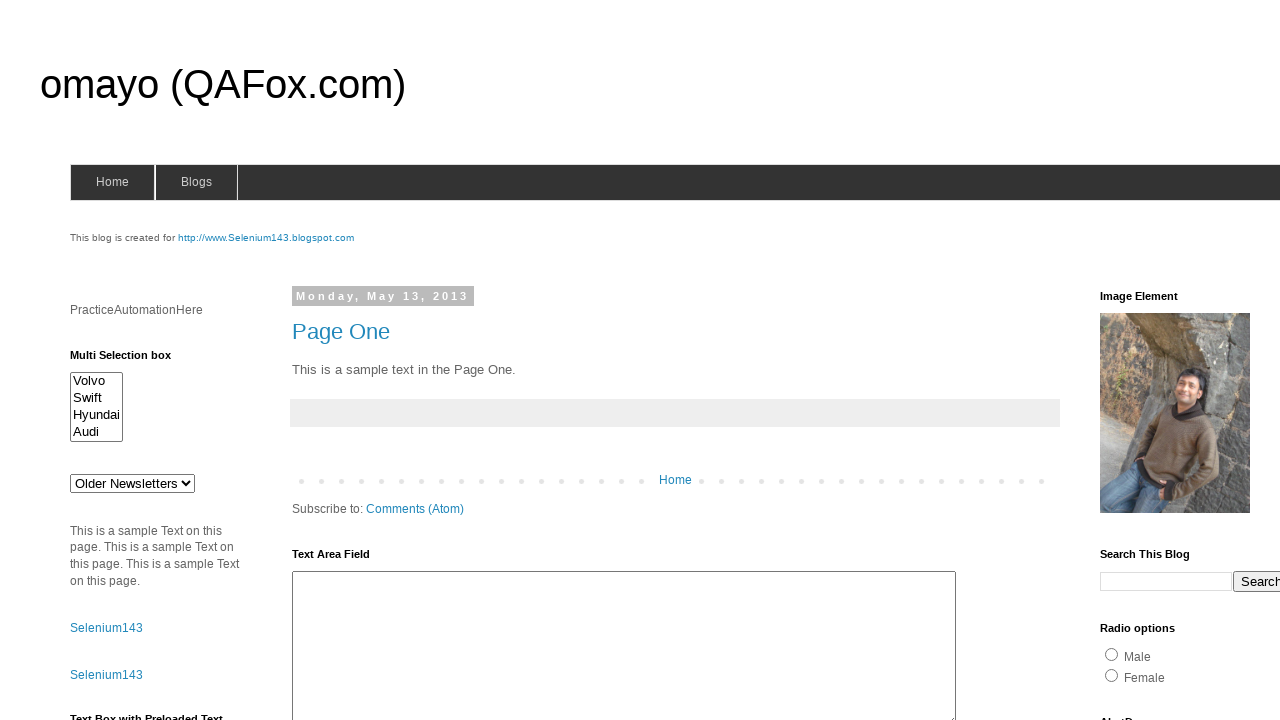

Retrieved option text: Swift
  
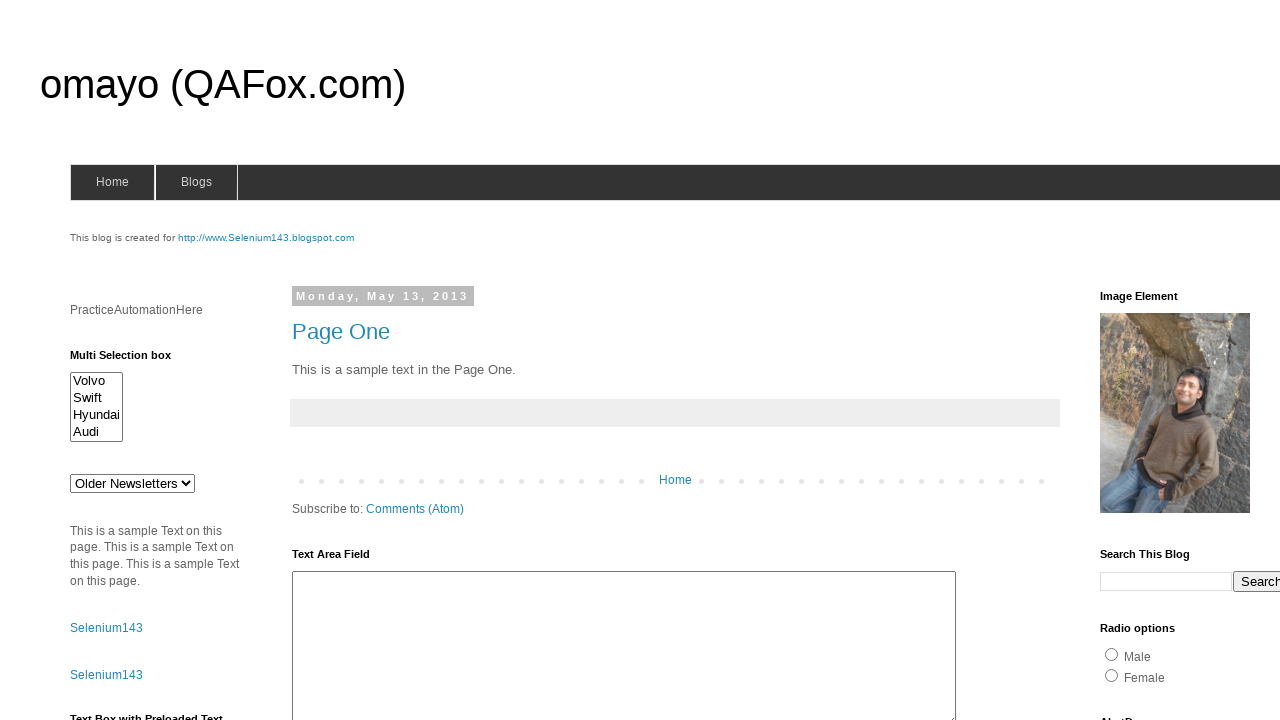

Retrieved option text: Hyundai
  
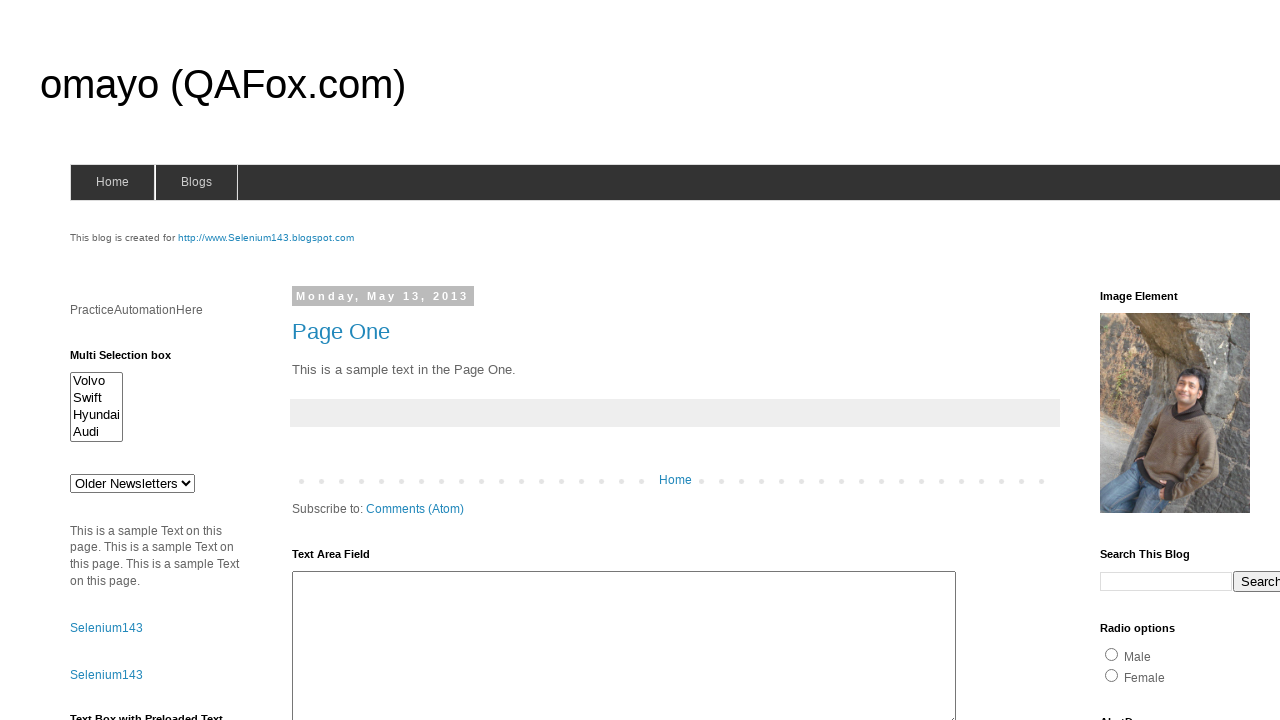

Retrieved option text: Audi

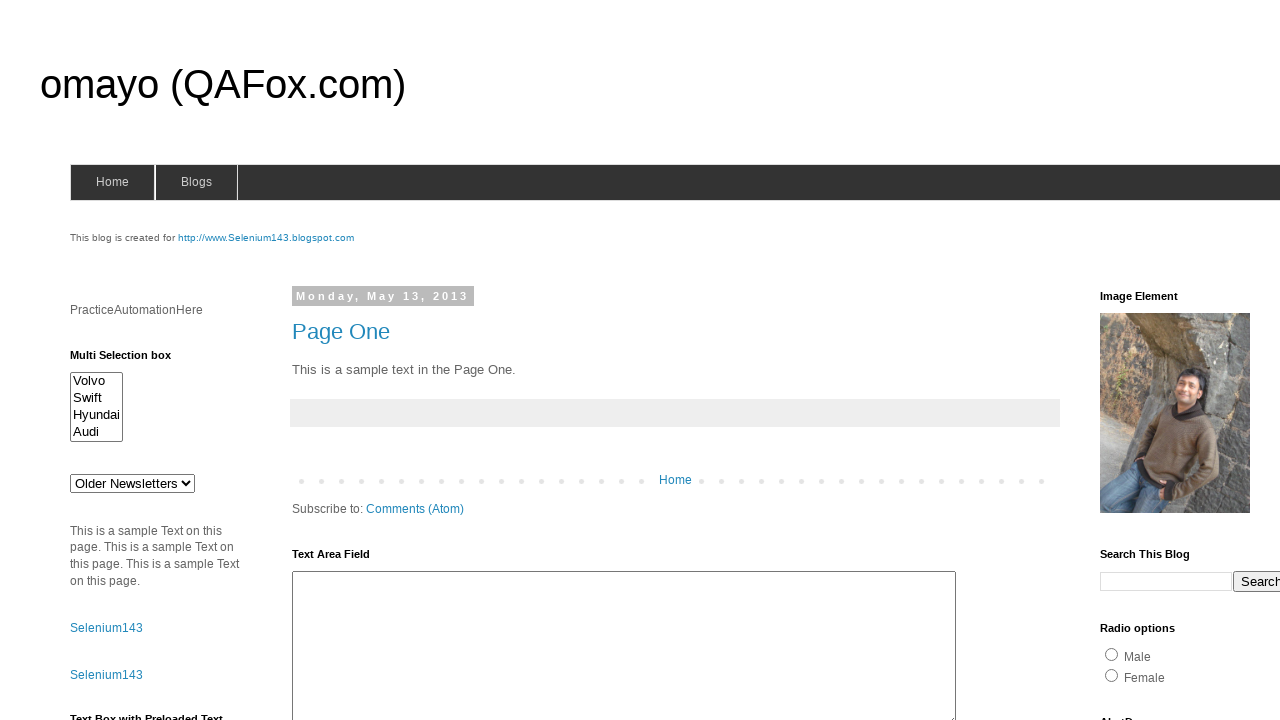

Selected option at index 2 (3rd option) from dropdown on #multiselect1
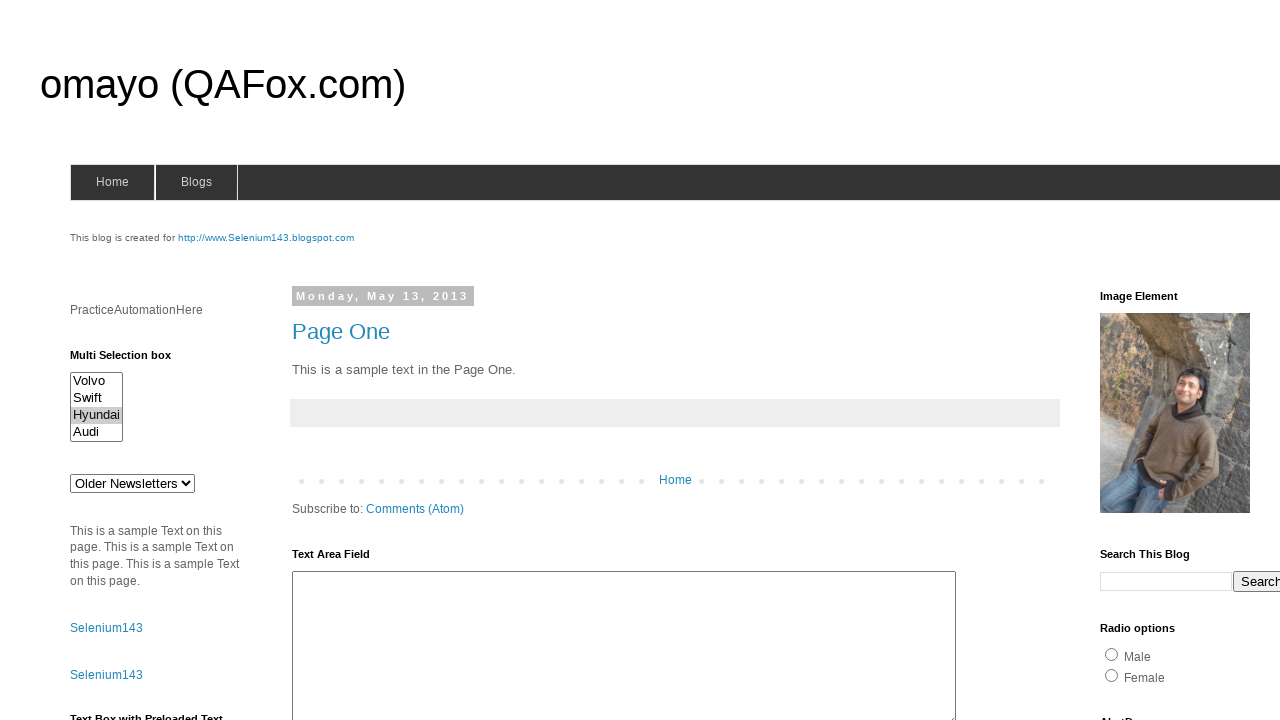

Retrieved first selected option text: Hyundai
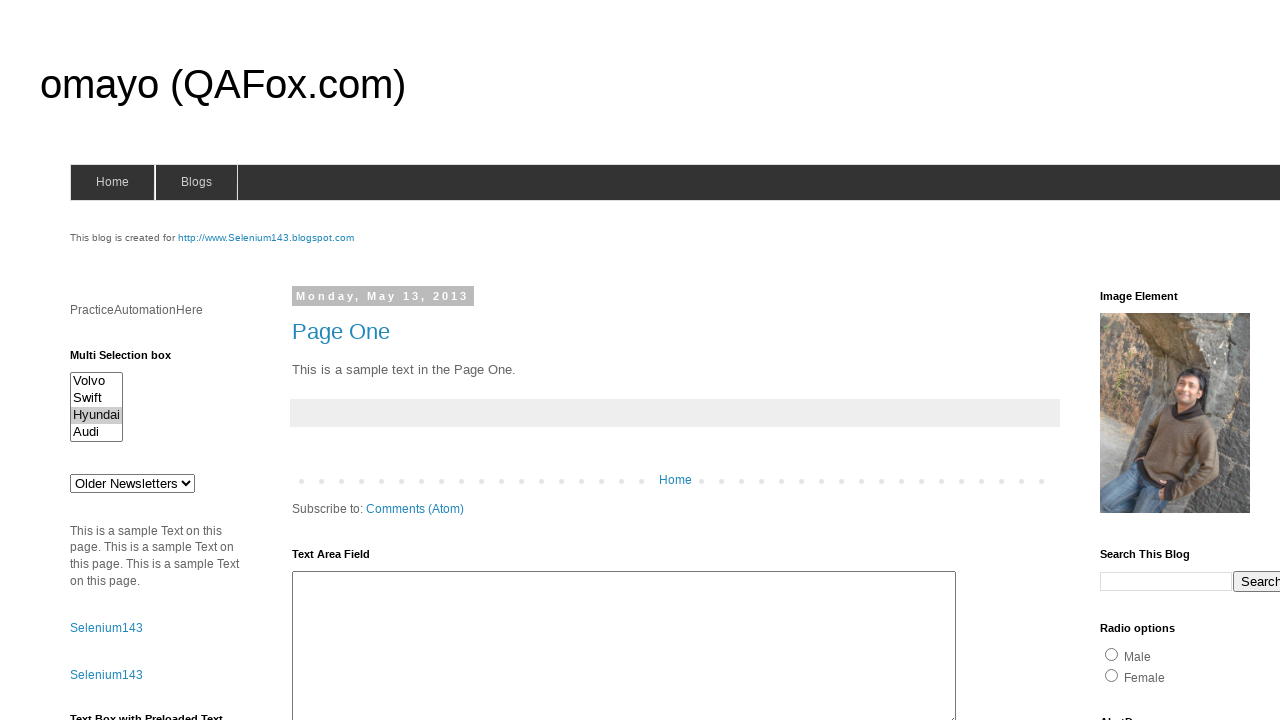

Retrieved all selected options, total count: 1
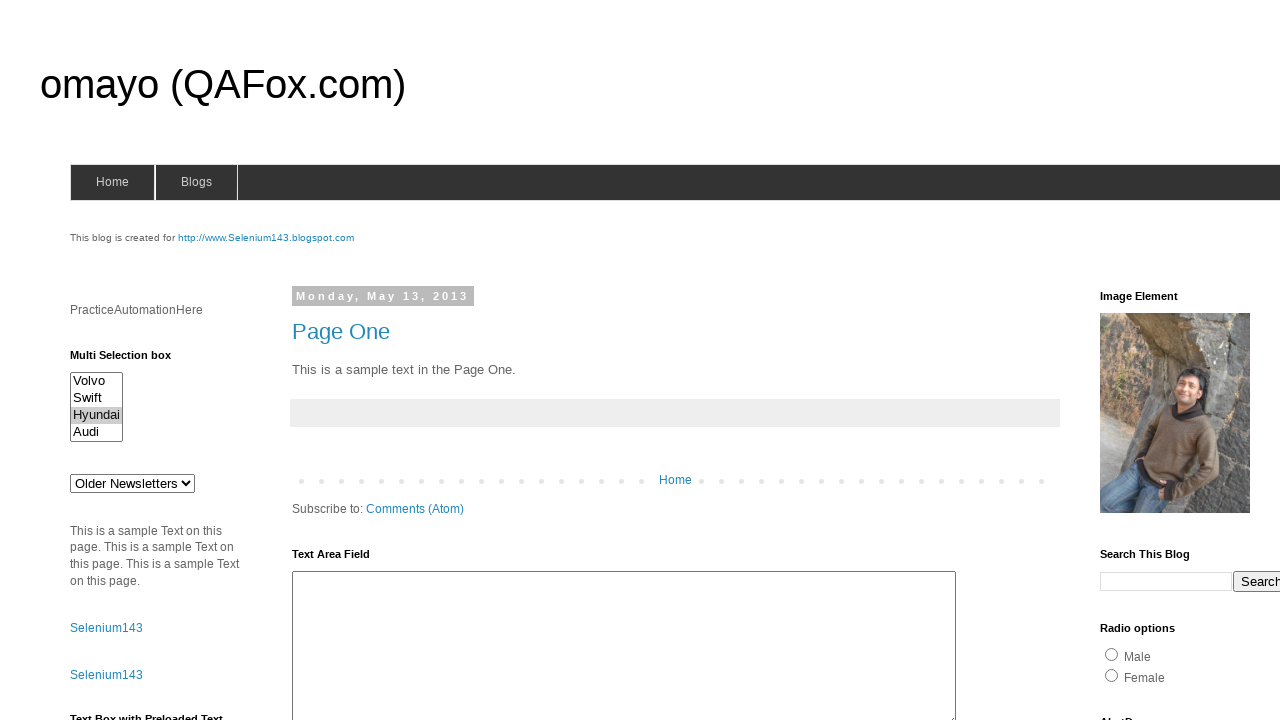

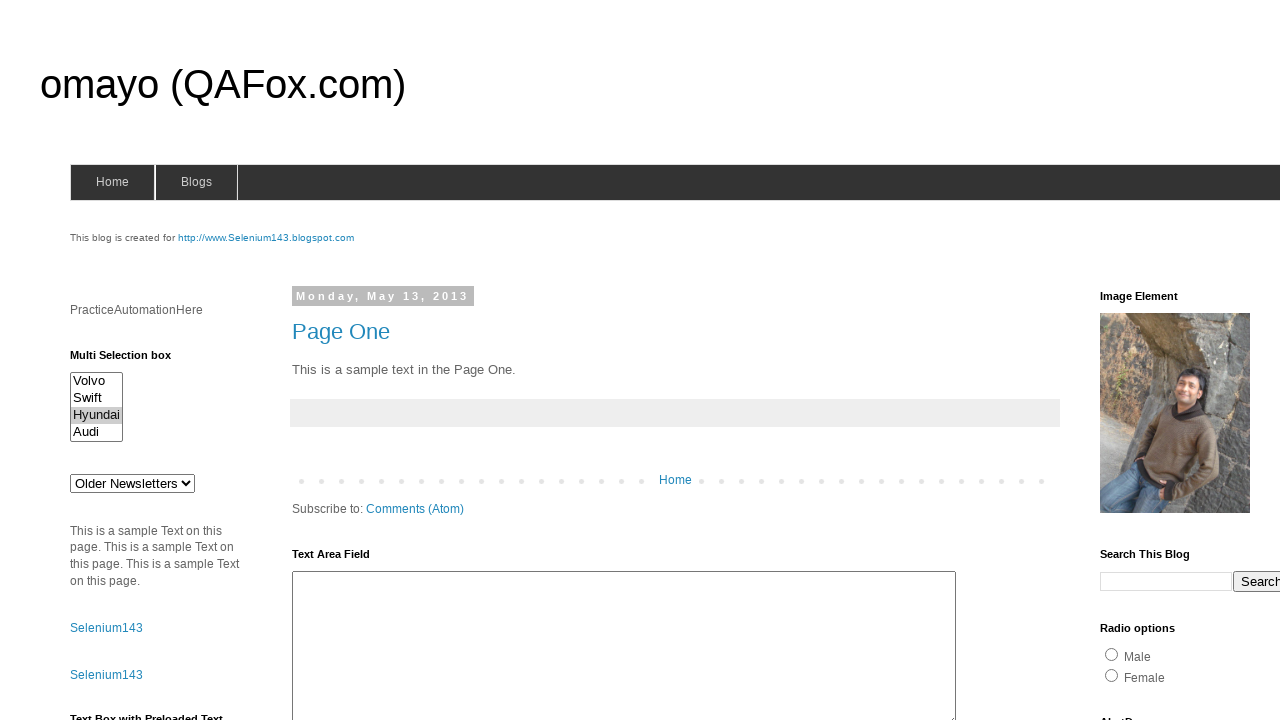